Tests checkbox functionality by unchecking the last checkbox on the page

Starting URL: http://the-internet.herokuapp.com/checkboxes

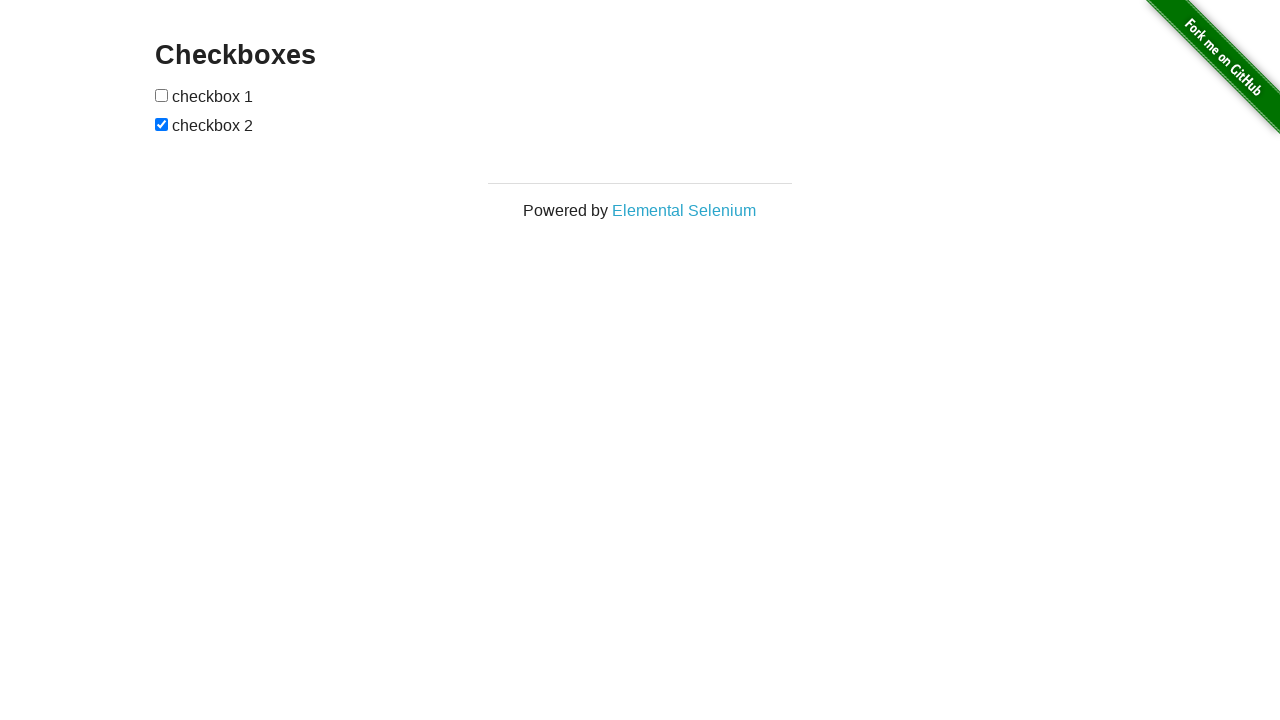

Located all checkboxes on the page
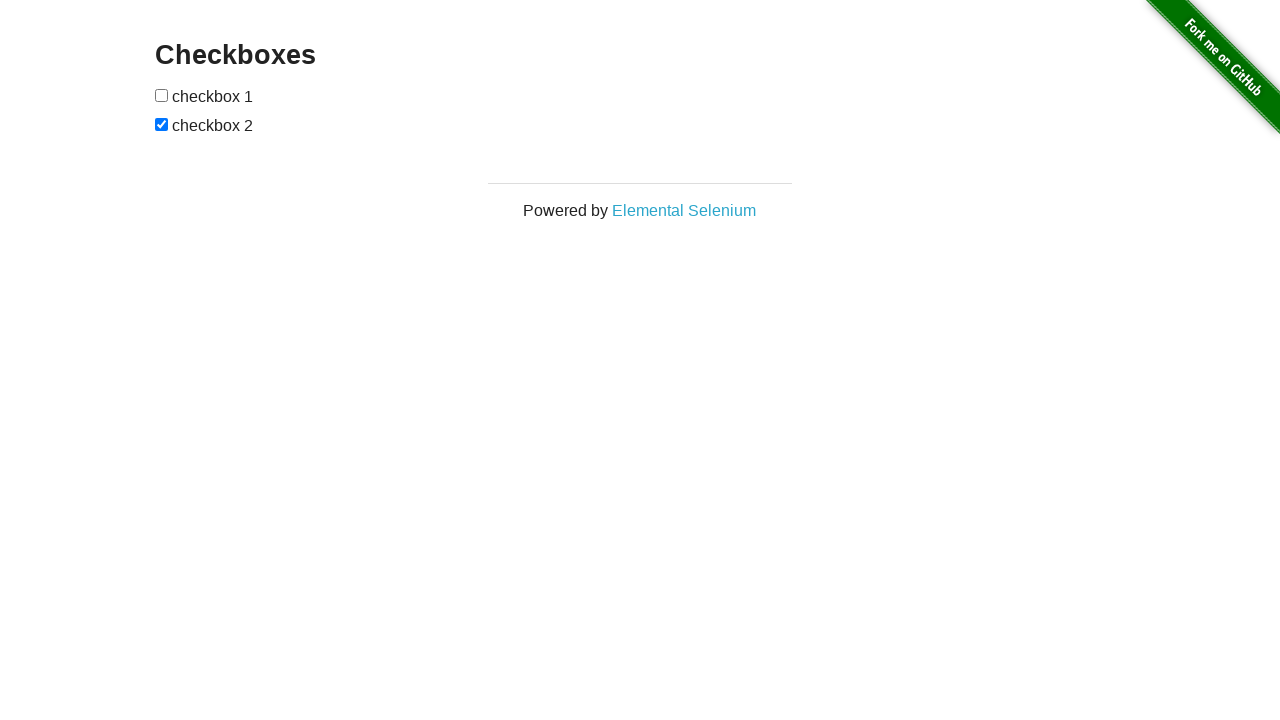

Selected the last checkbox
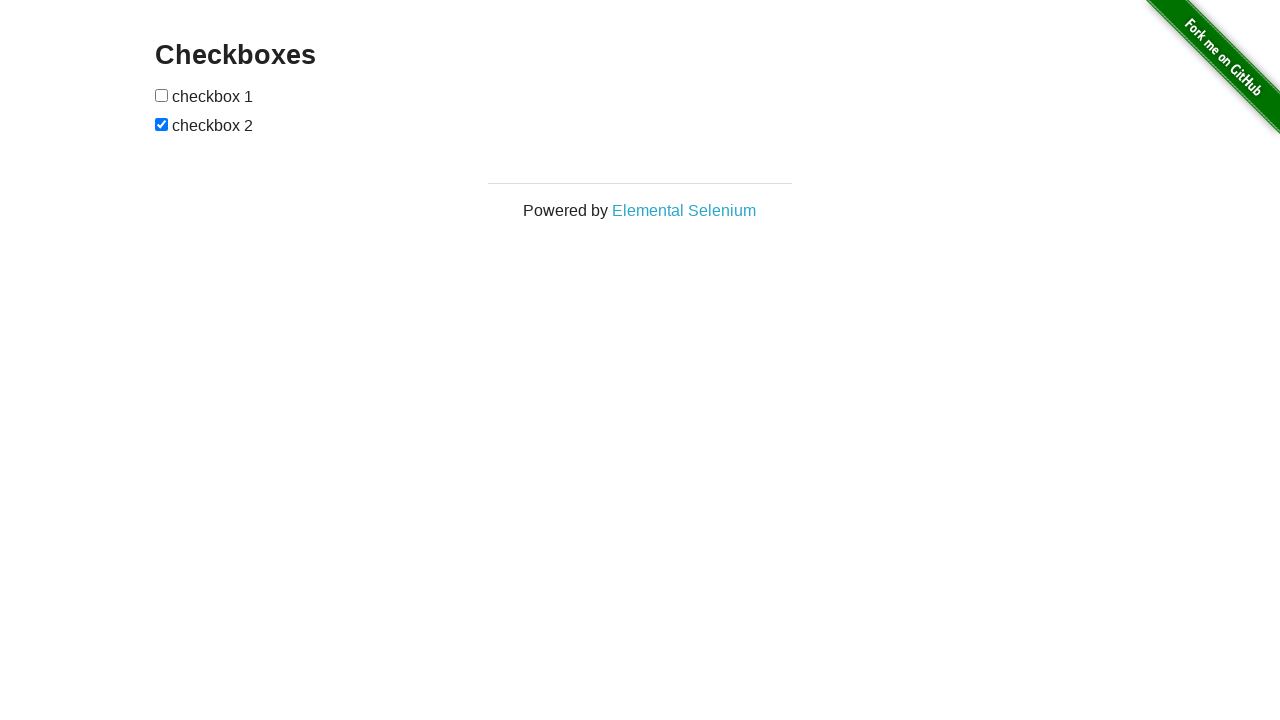

Verified last checkbox is checked
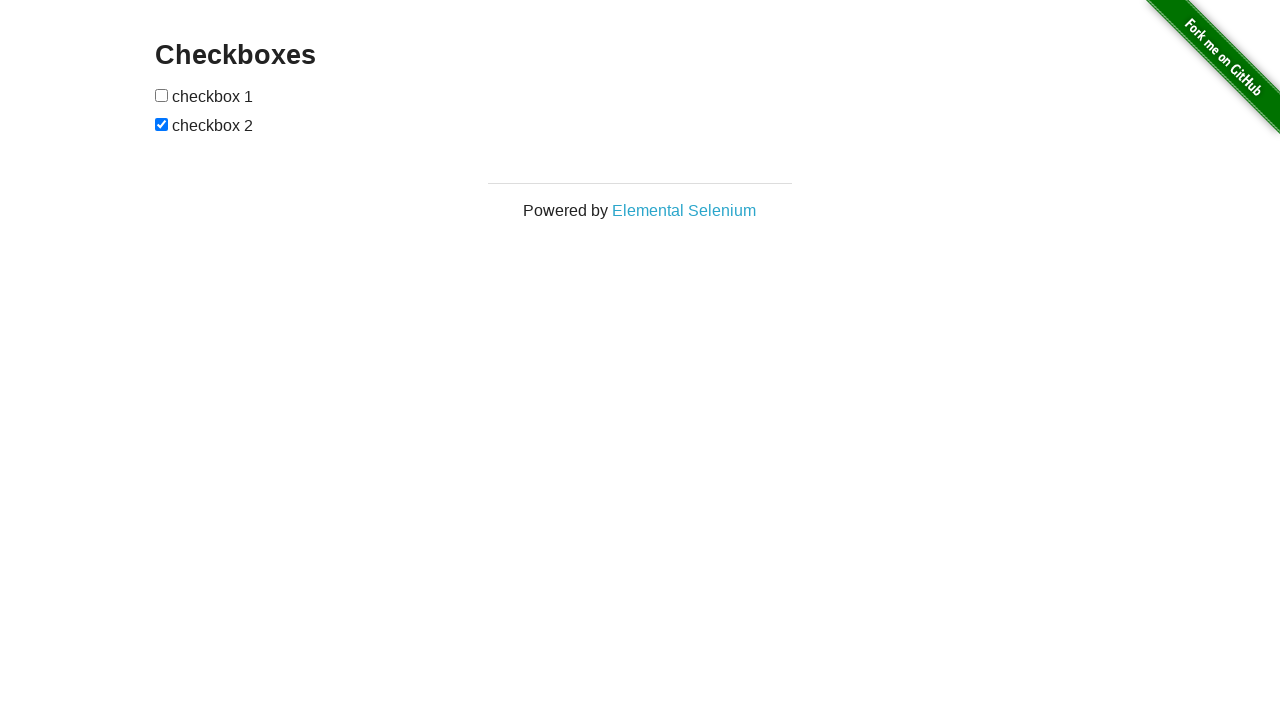

Unchecked the last checkbox at (162, 124) on #checkboxes input[type='checkbox'] >> nth=-1
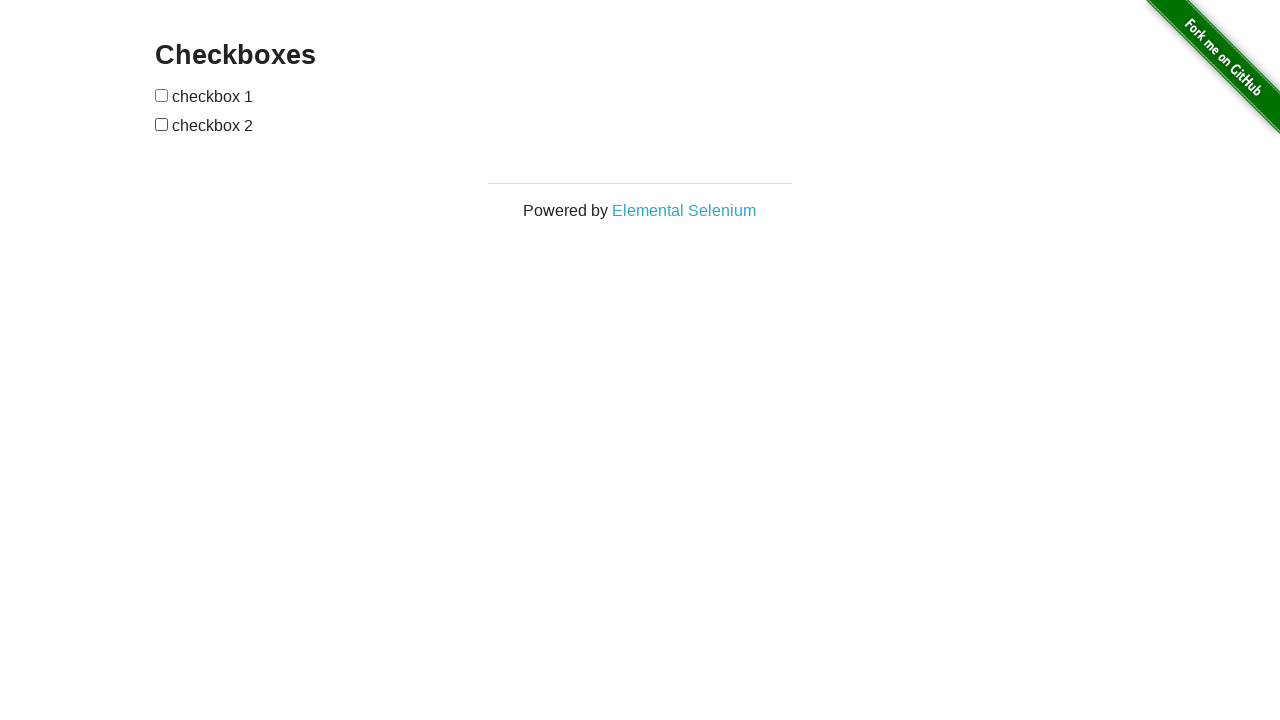

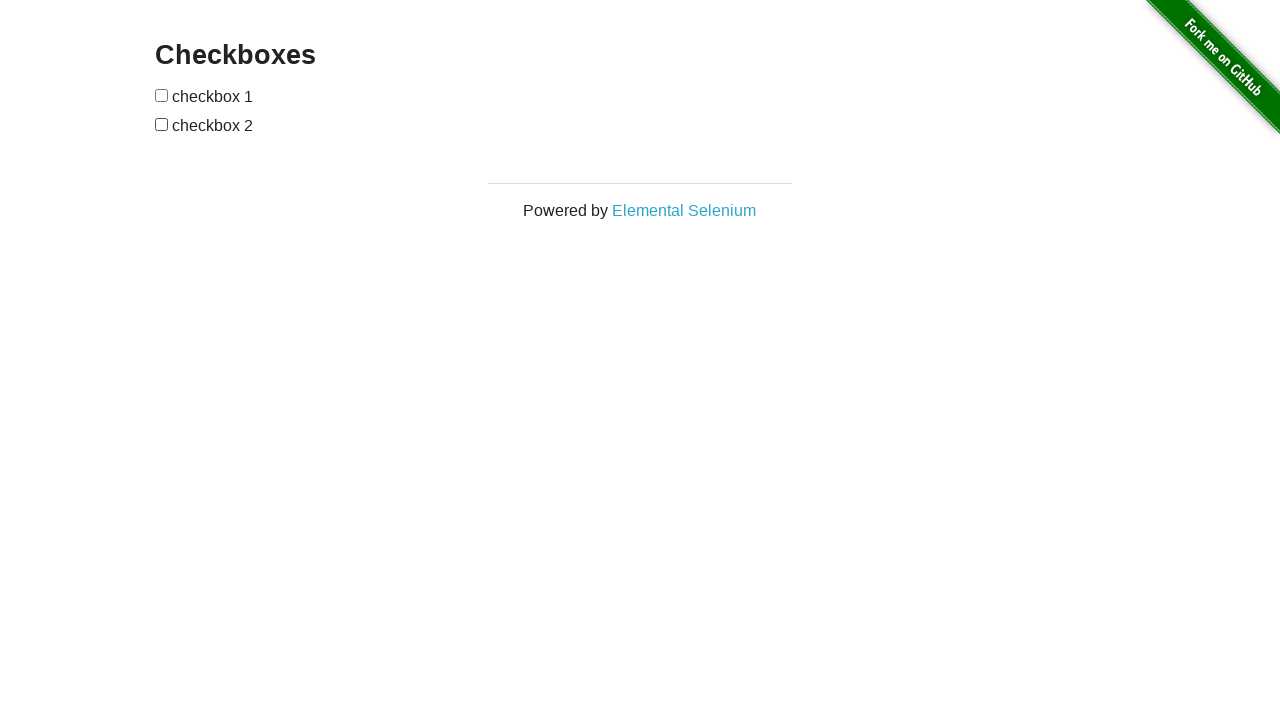